Tests selectable UI component by selecting multiple list items using keyboard modifiers

Starting URL: https://demo.automationtesting.in/Selectable.html

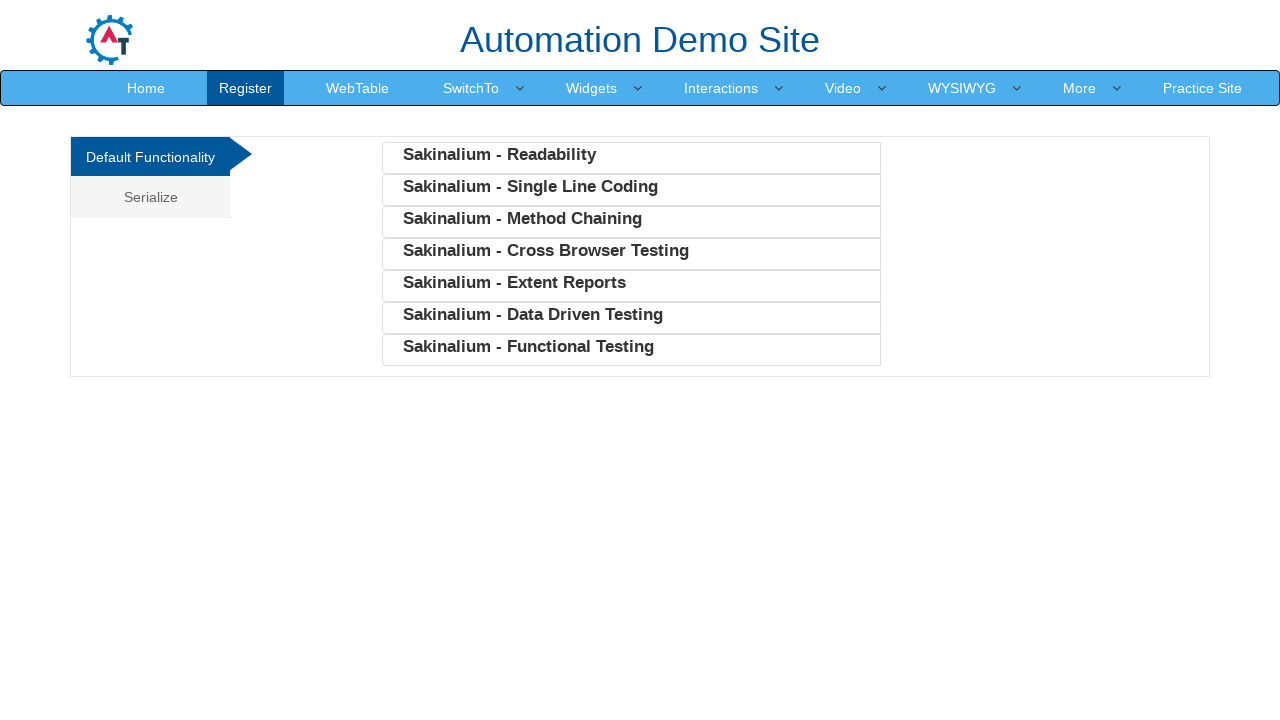

Located all selectable list items on the page
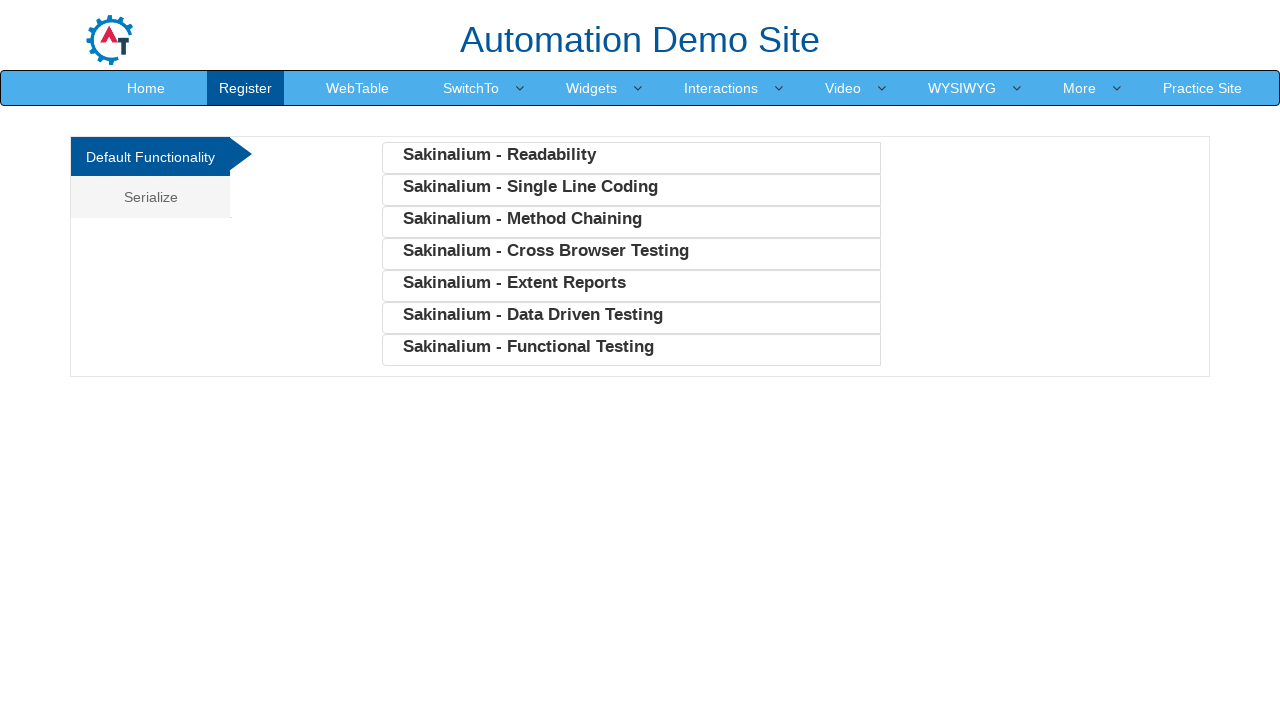

Verified selectable list contains 7 items
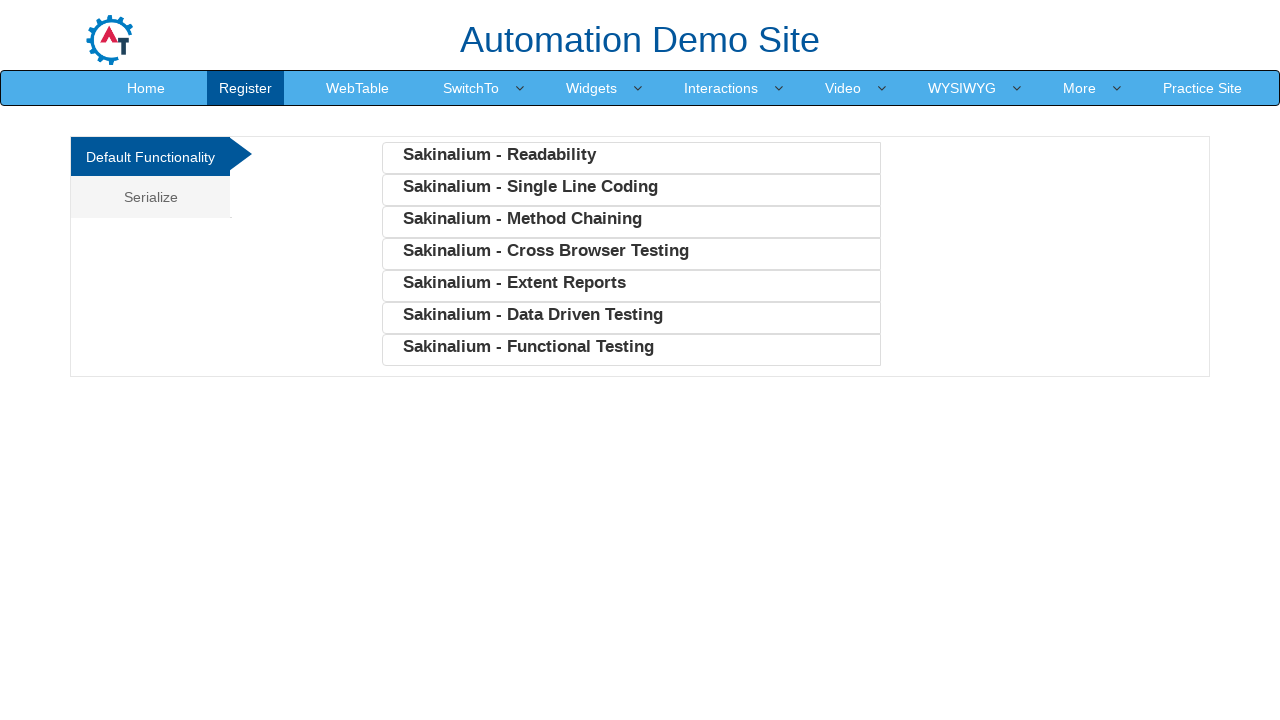

Pressed and held Control key for multi-select
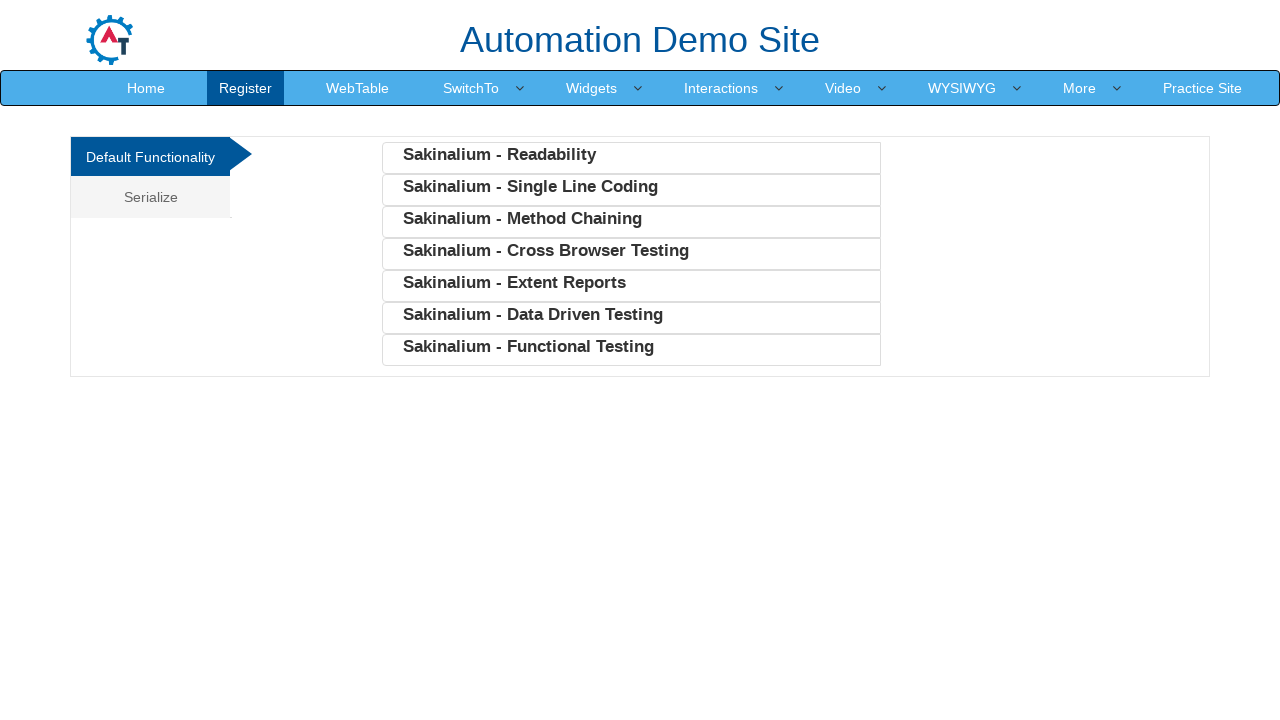

Clicked first selectable item while holding Control at (631, 158) on xpath=//*[@id='Default']/ul/li >> nth=0
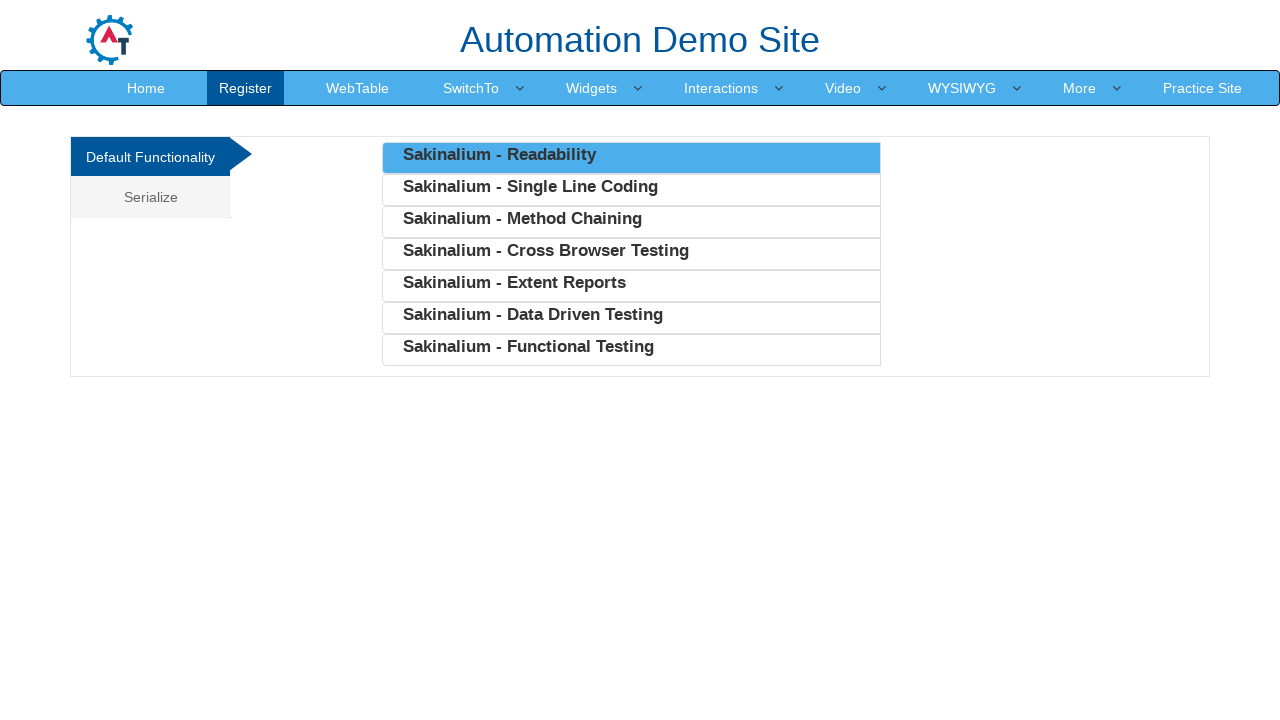

Clicked second selectable item while holding Control at (631, 190) on xpath=//*[@id='Default']/ul/li >> nth=1
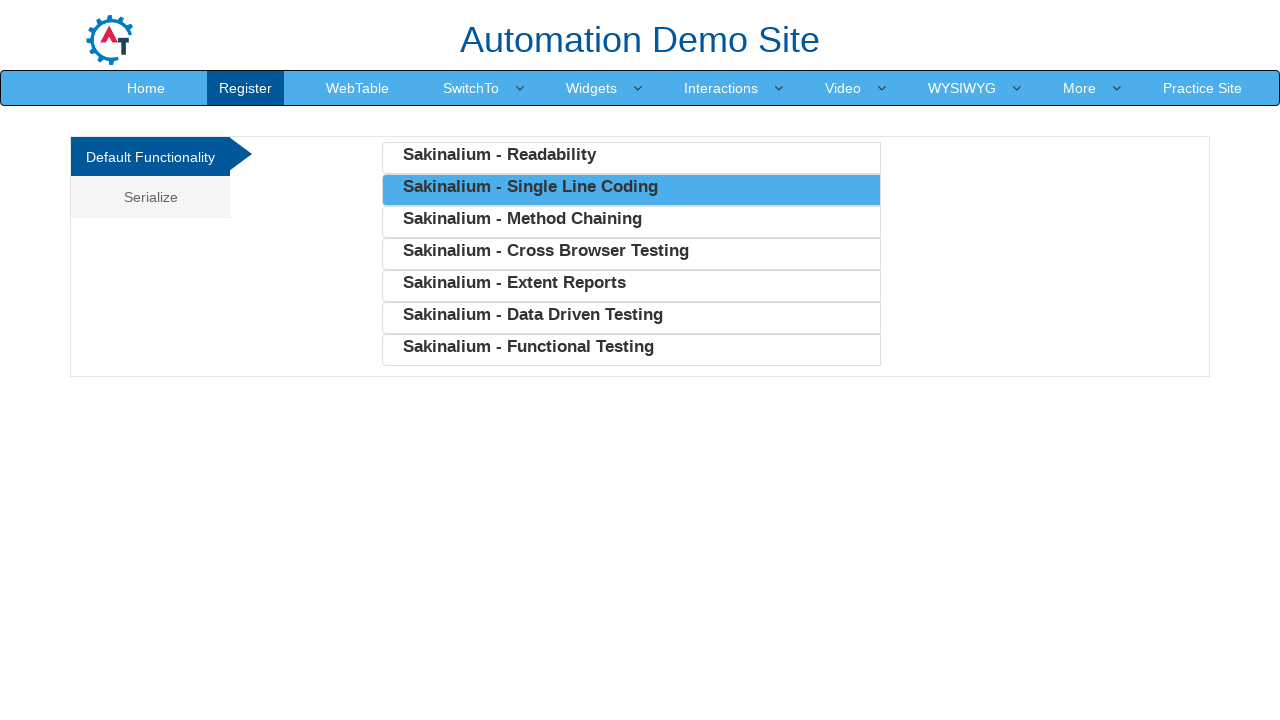

Clicked third selectable item while holding Control at (631, 222) on xpath=//*[@id='Default']/ul/li >> nth=2
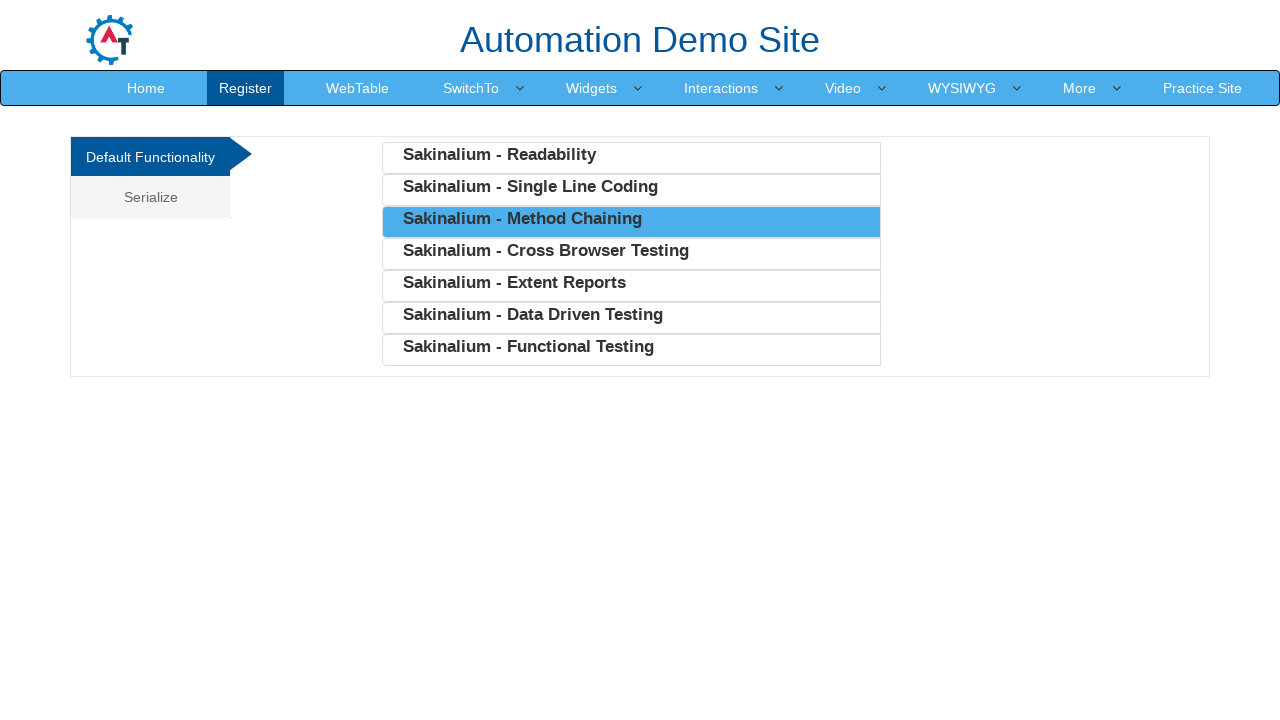

Released Control key after multi-selecting three items
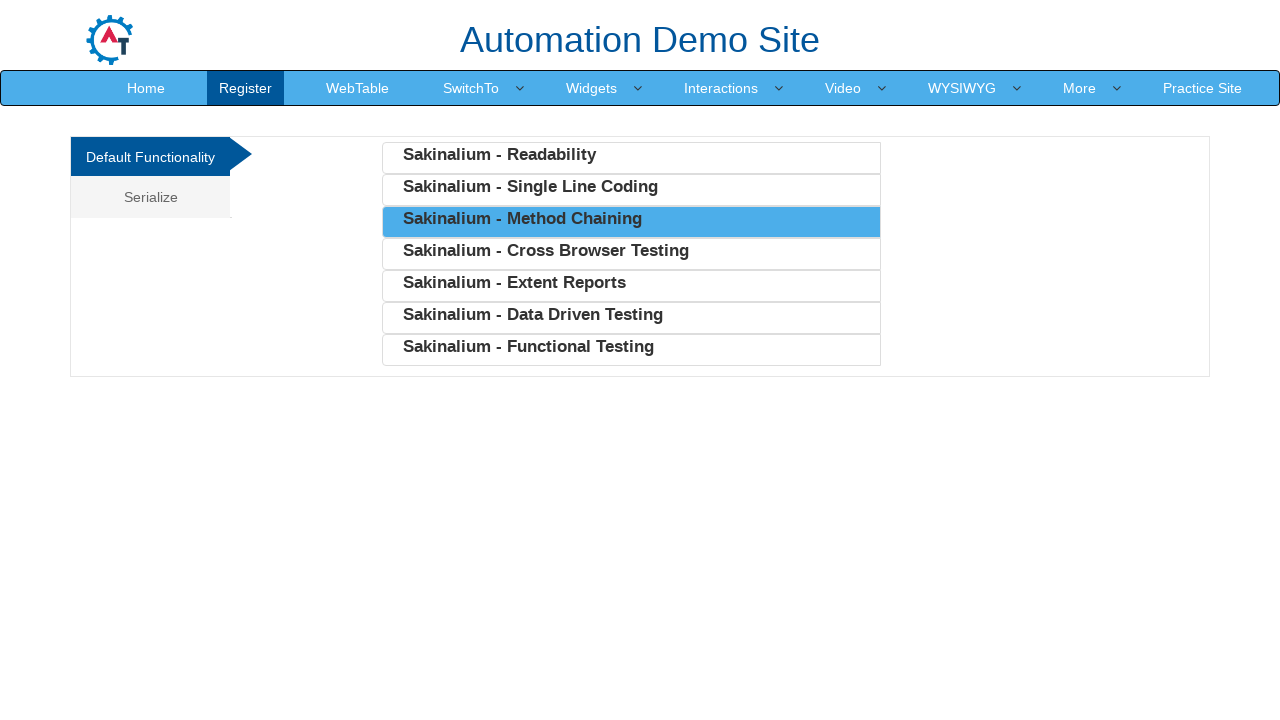

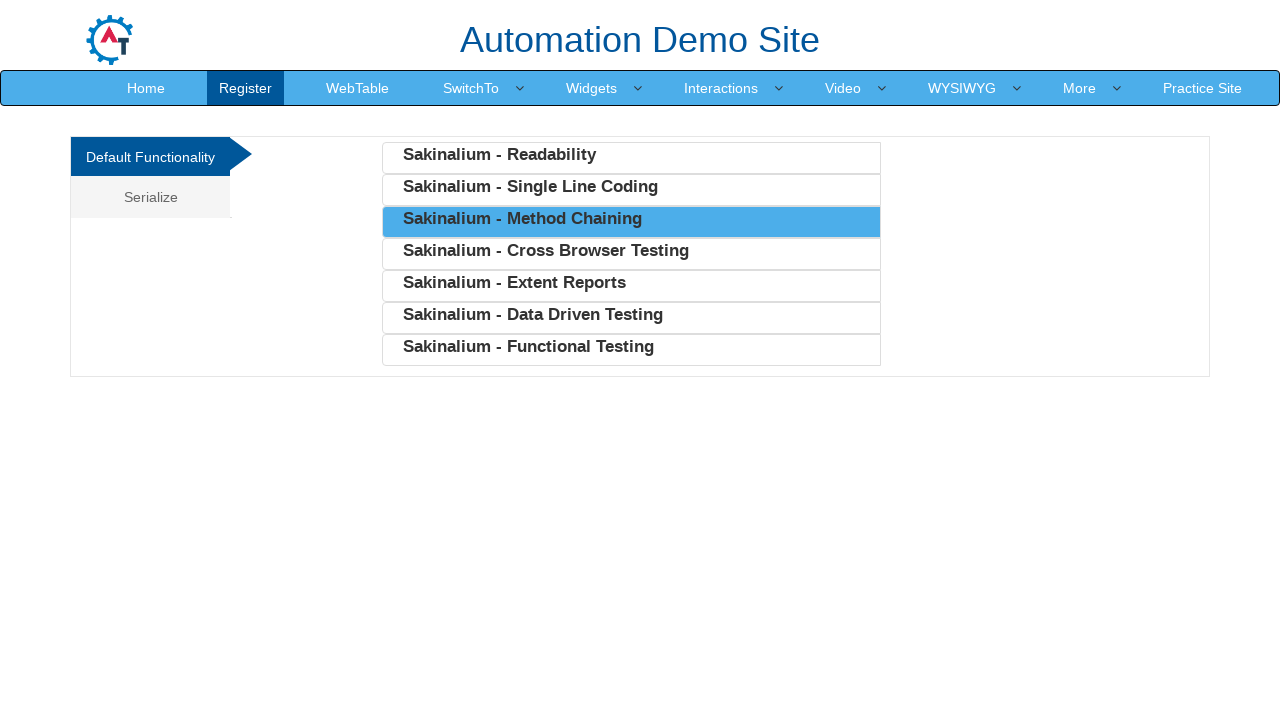